Tests element scoping and multi-window handling by finding footer links within a specific section, opening each link in a new tab using keyboard shortcuts, then switching between all opened windows.

Starting URL: https://qaclickacademy.com/practice.php

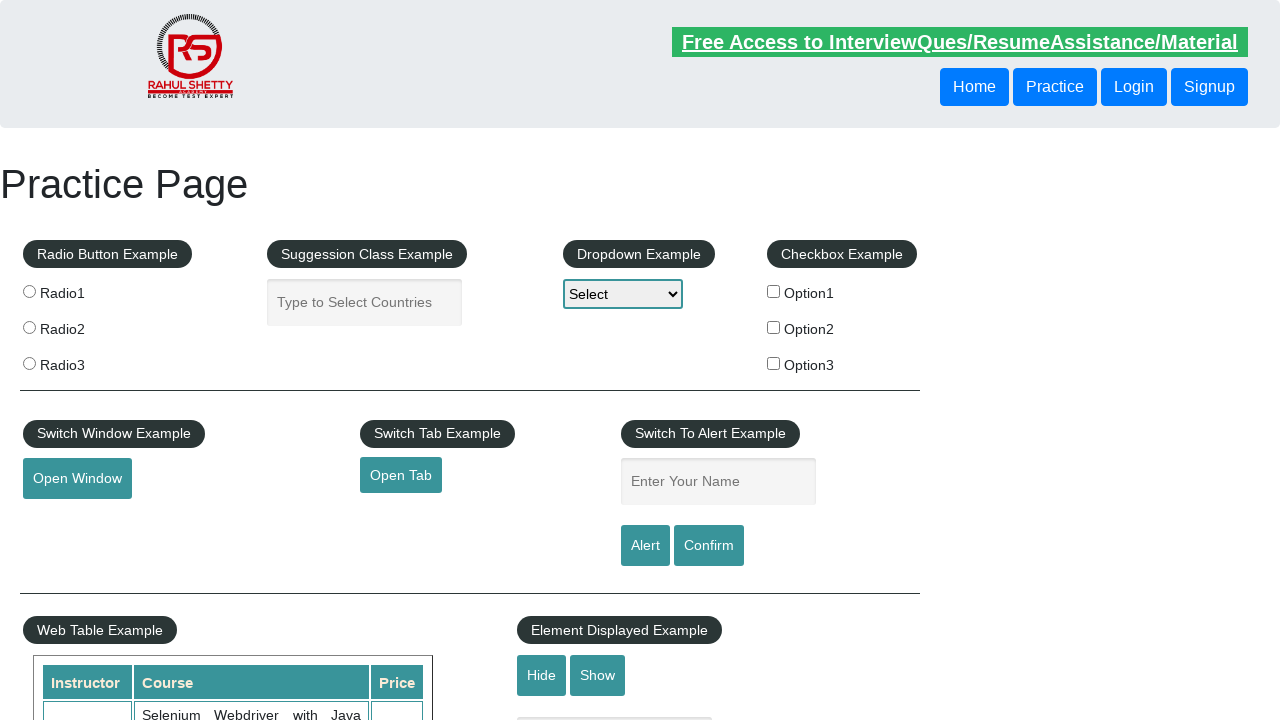

Waited for footer section #gf-BIG to load
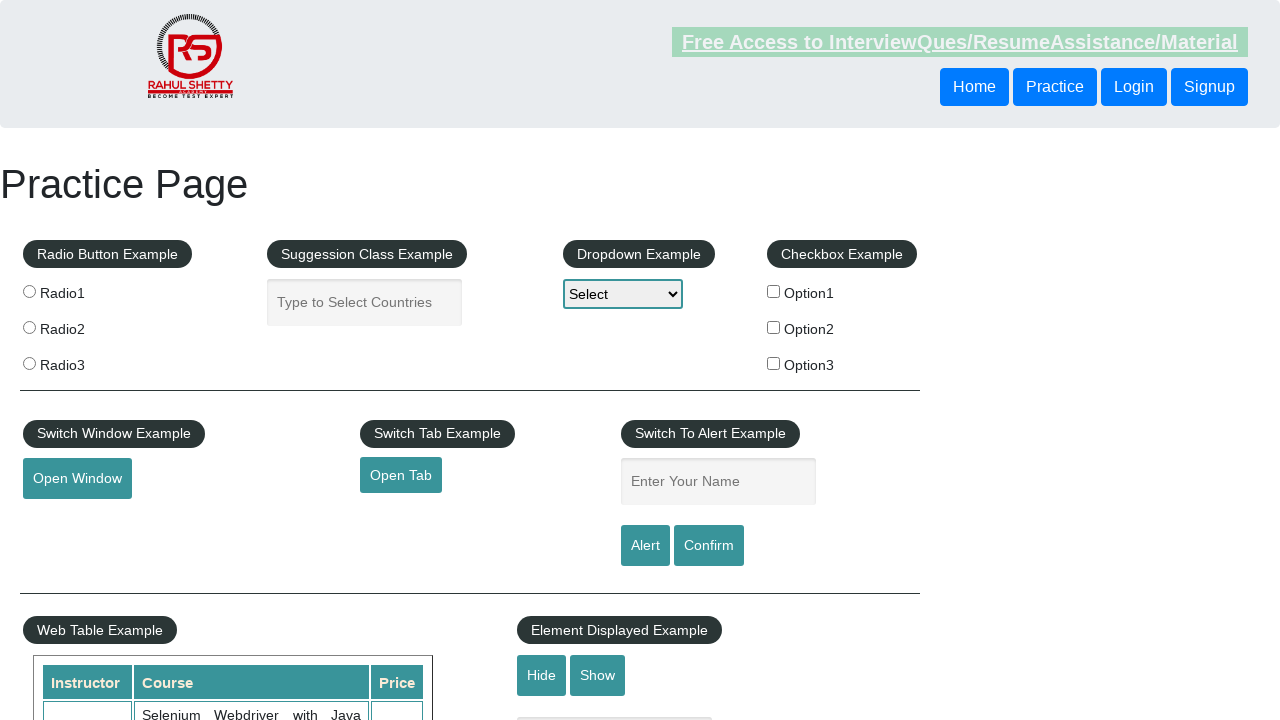

Located footer section element
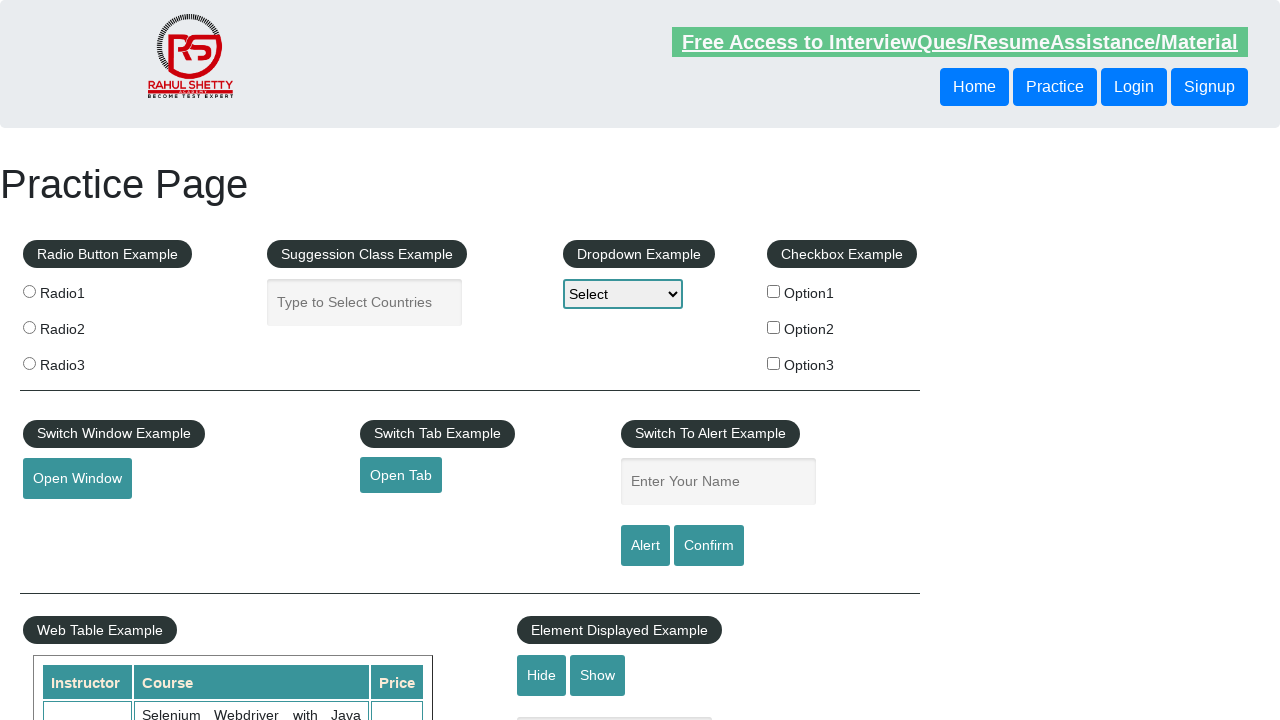

Located footer column within first table cell
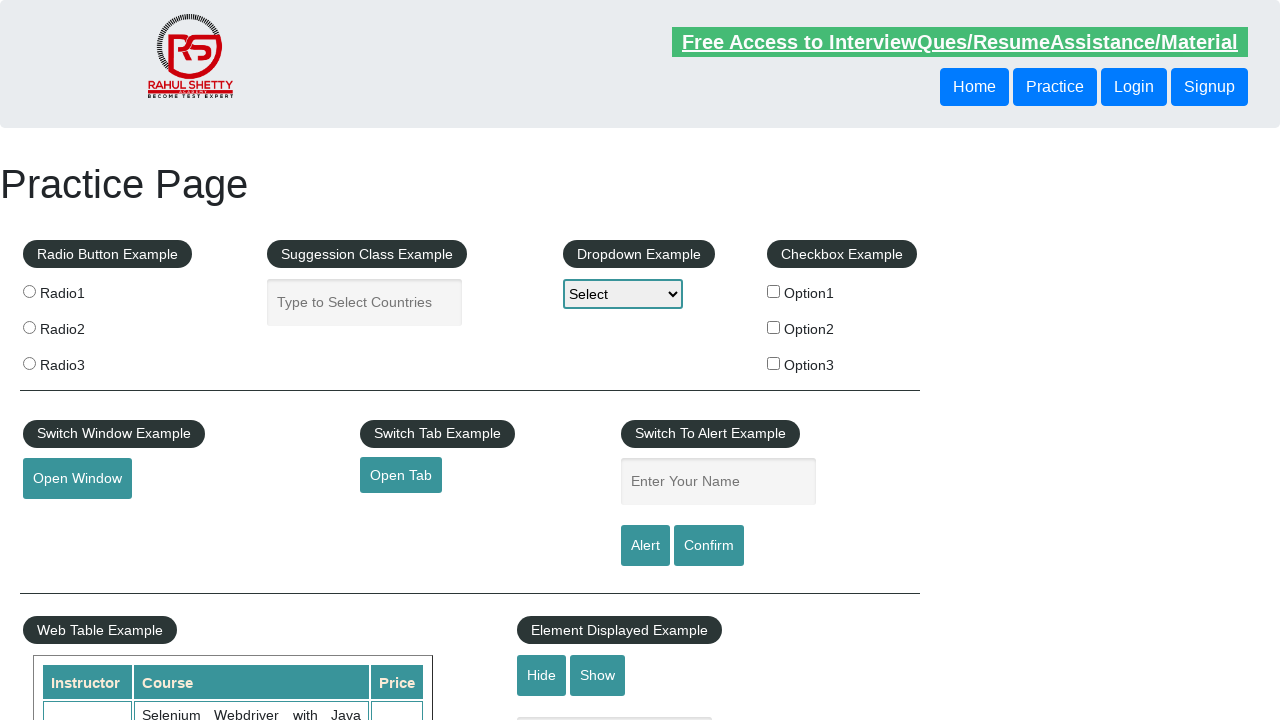

Located all links in footer column
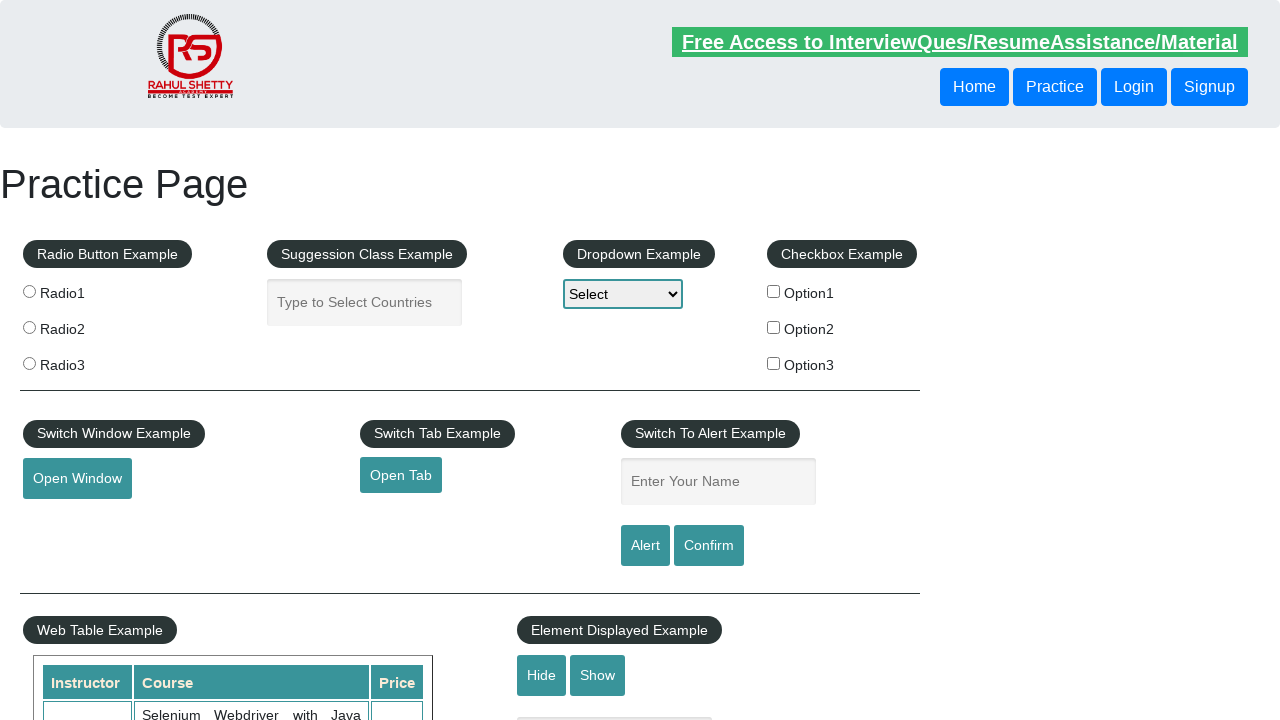

Found 5 links in footer column
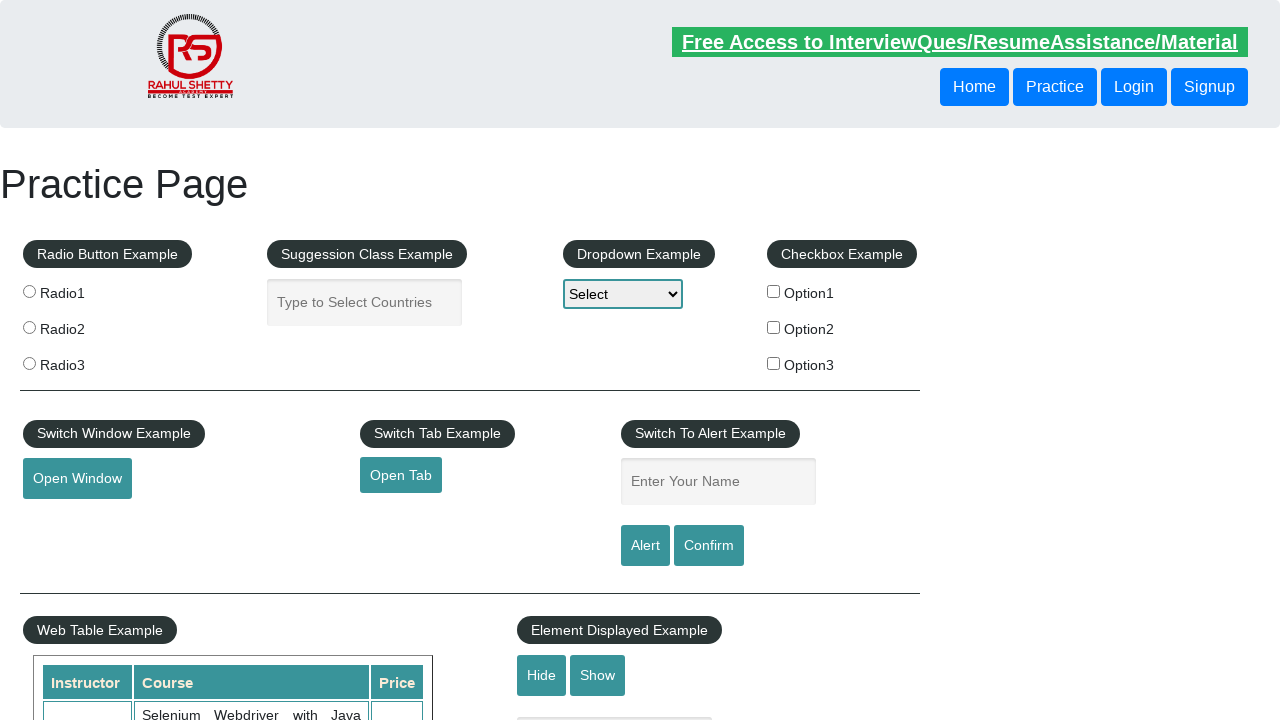

Opened footer link 1 in new tab using Ctrl+Click at (68, 520) on #gf-BIG >> xpath=//table/tbody/tr/td[1]/ul >> a >> nth=1
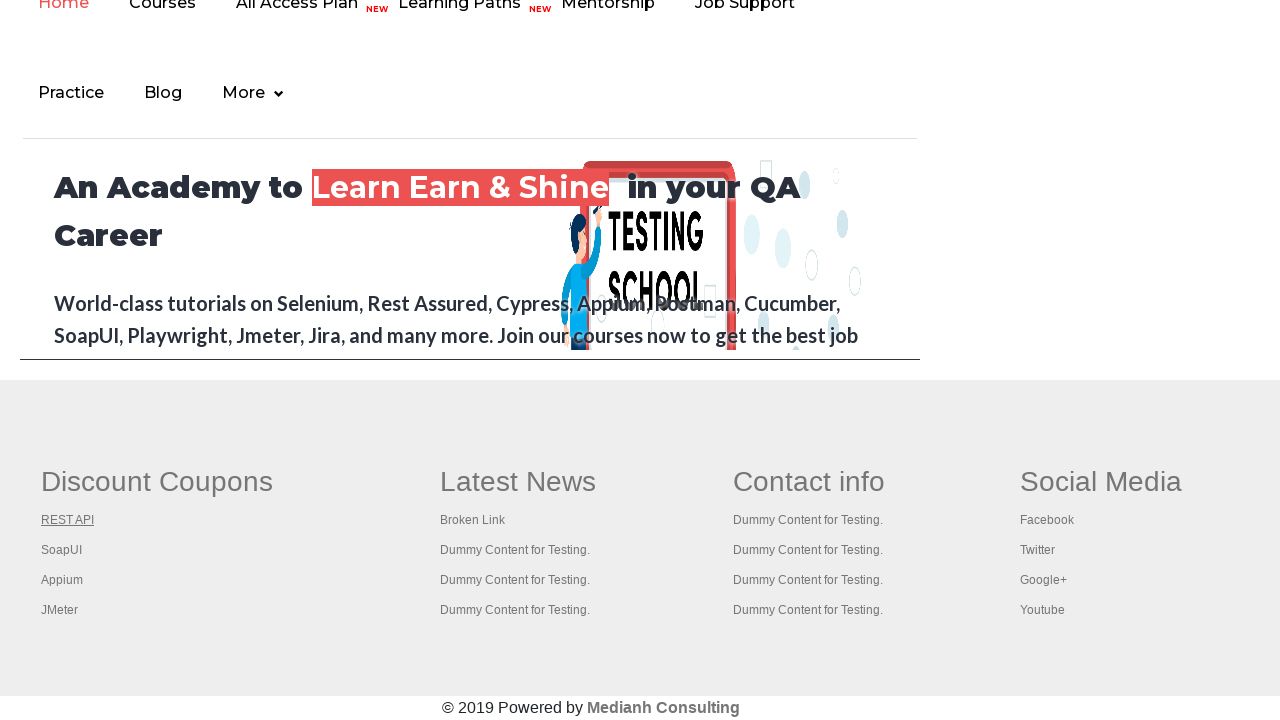

Opened footer link 2 in new tab using Ctrl+Click at (62, 550) on #gf-BIG >> xpath=//table/tbody/tr/td[1]/ul >> a >> nth=2
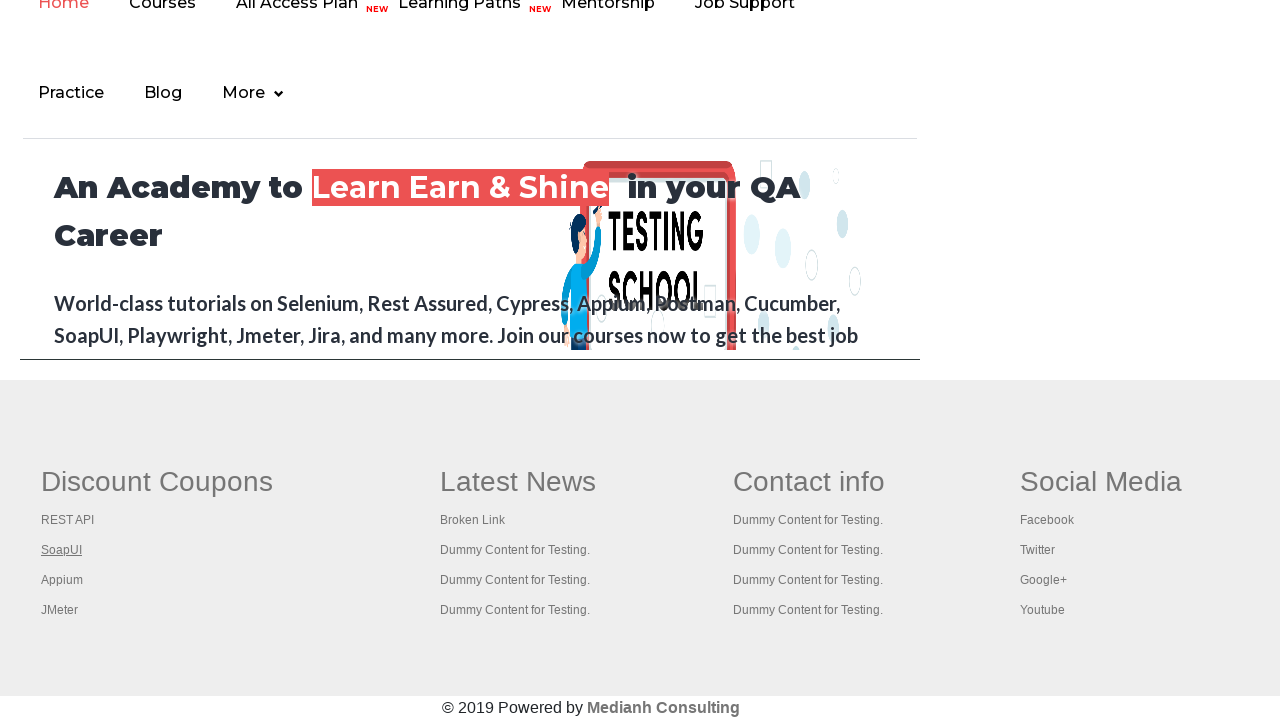

Opened footer link 3 in new tab using Ctrl+Click at (62, 580) on #gf-BIG >> xpath=//table/tbody/tr/td[1]/ul >> a >> nth=3
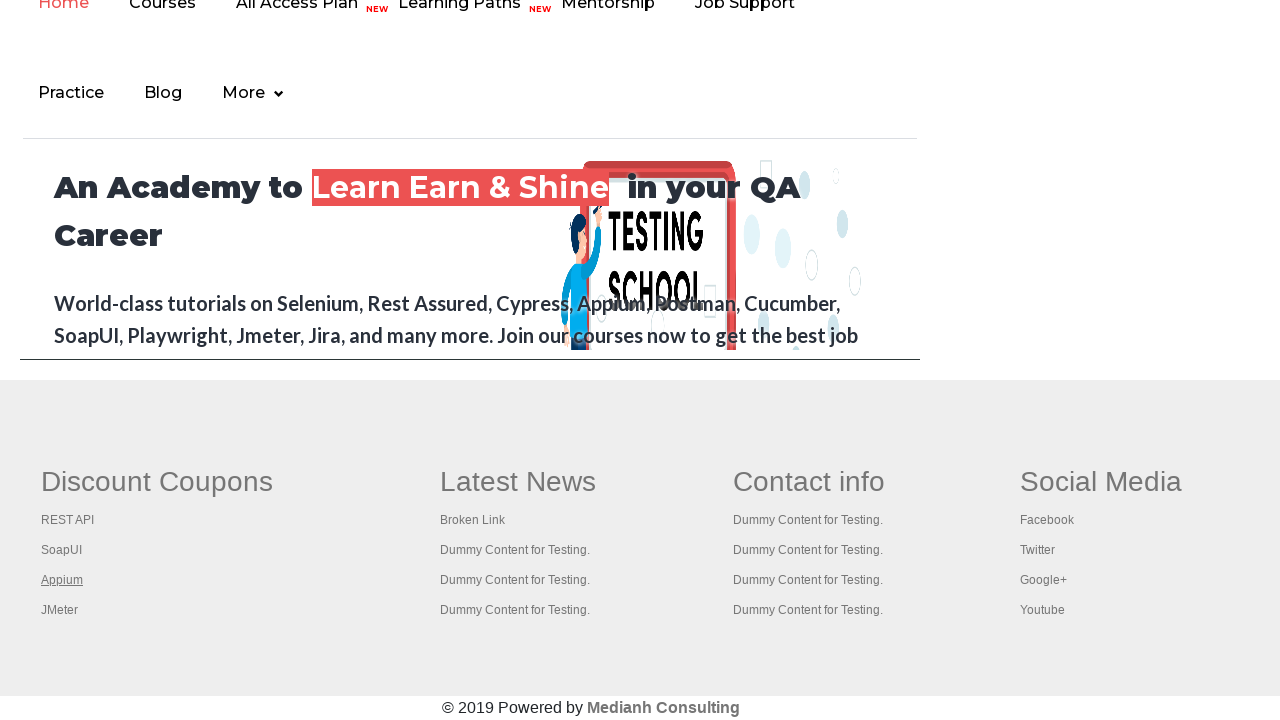

Opened footer link 4 in new tab using Ctrl+Click at (60, 610) on #gf-BIG >> xpath=//table/tbody/tr/td[1]/ul >> a >> nth=4
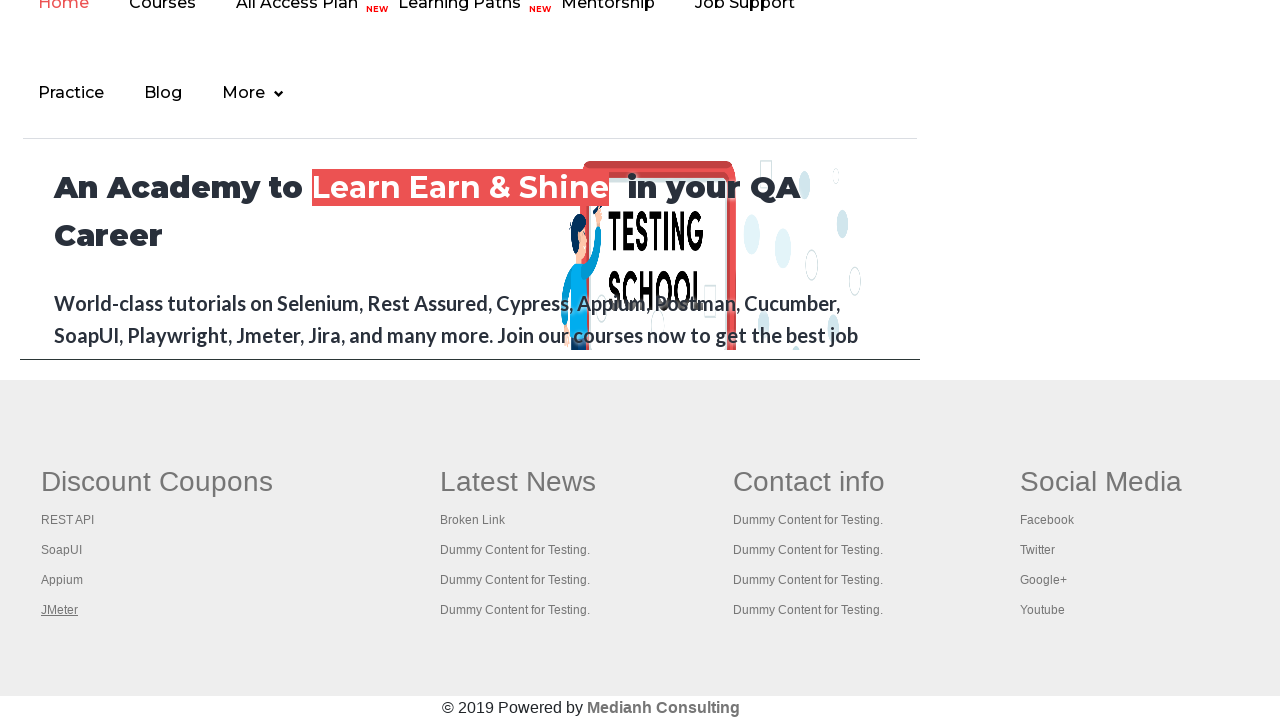

Retrieved all open pages/tabs (total: 5)
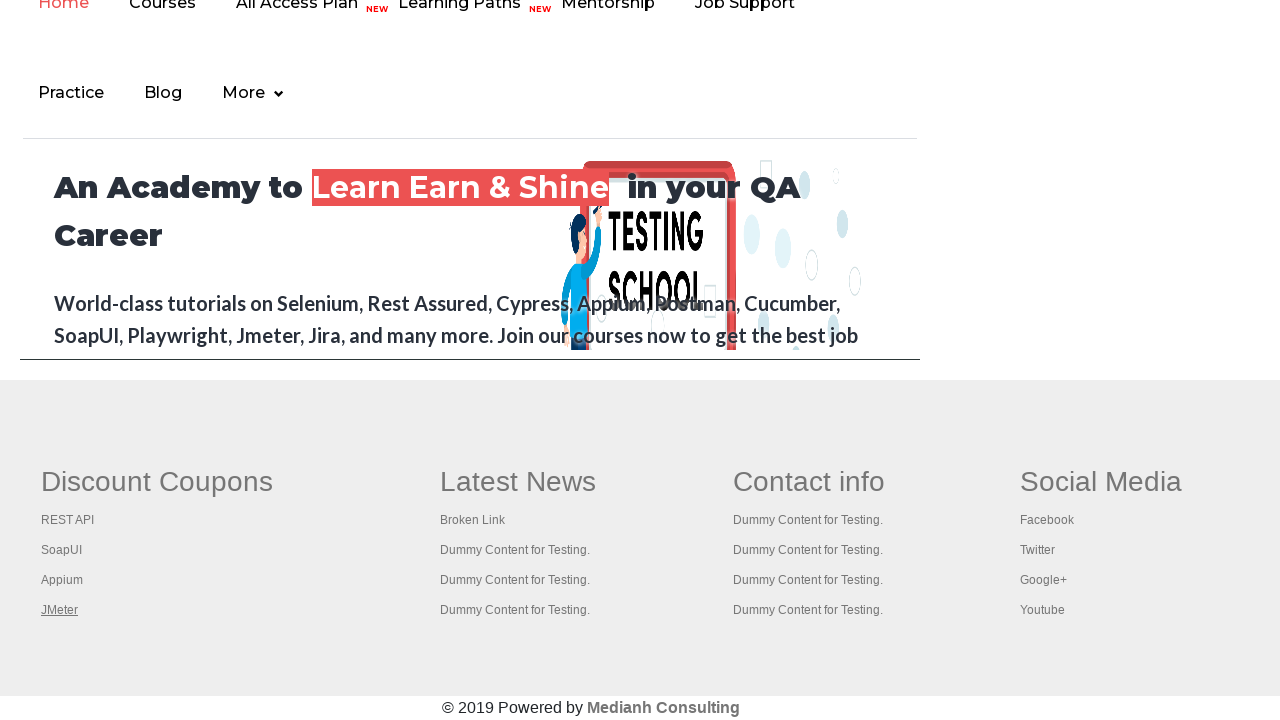

Brought page to front
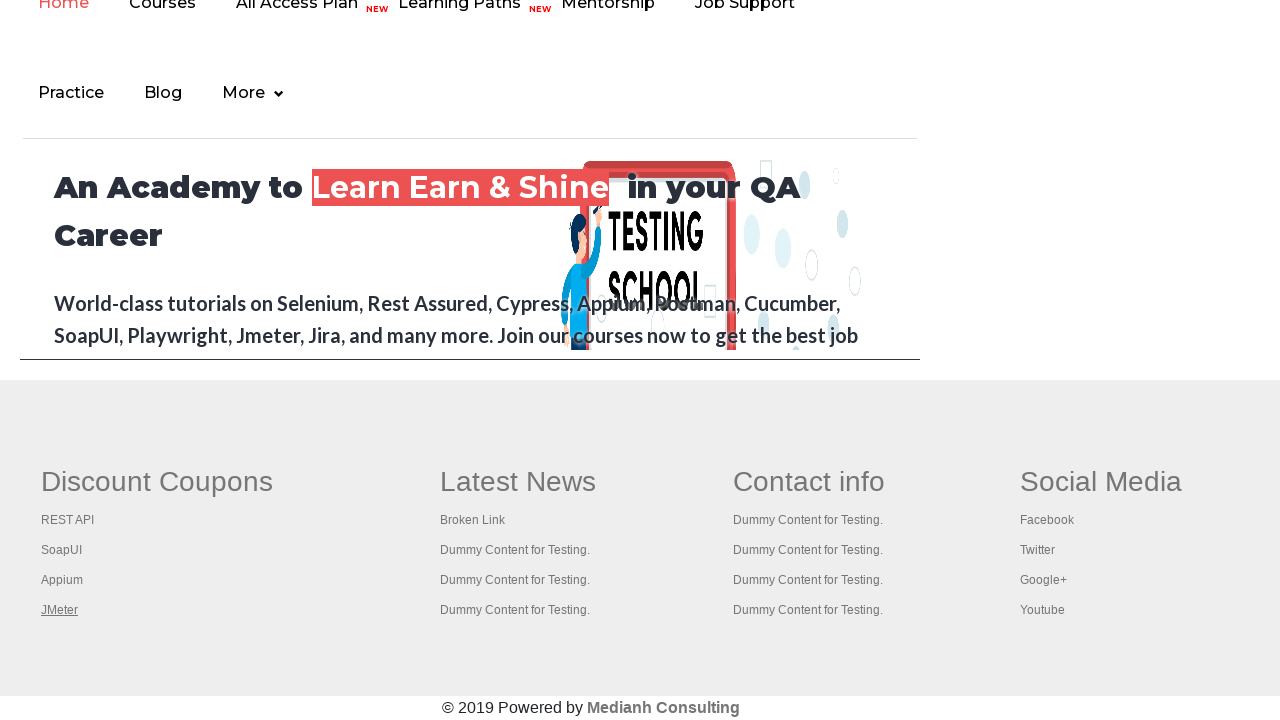

Waited for page to reach domcontentloaded state
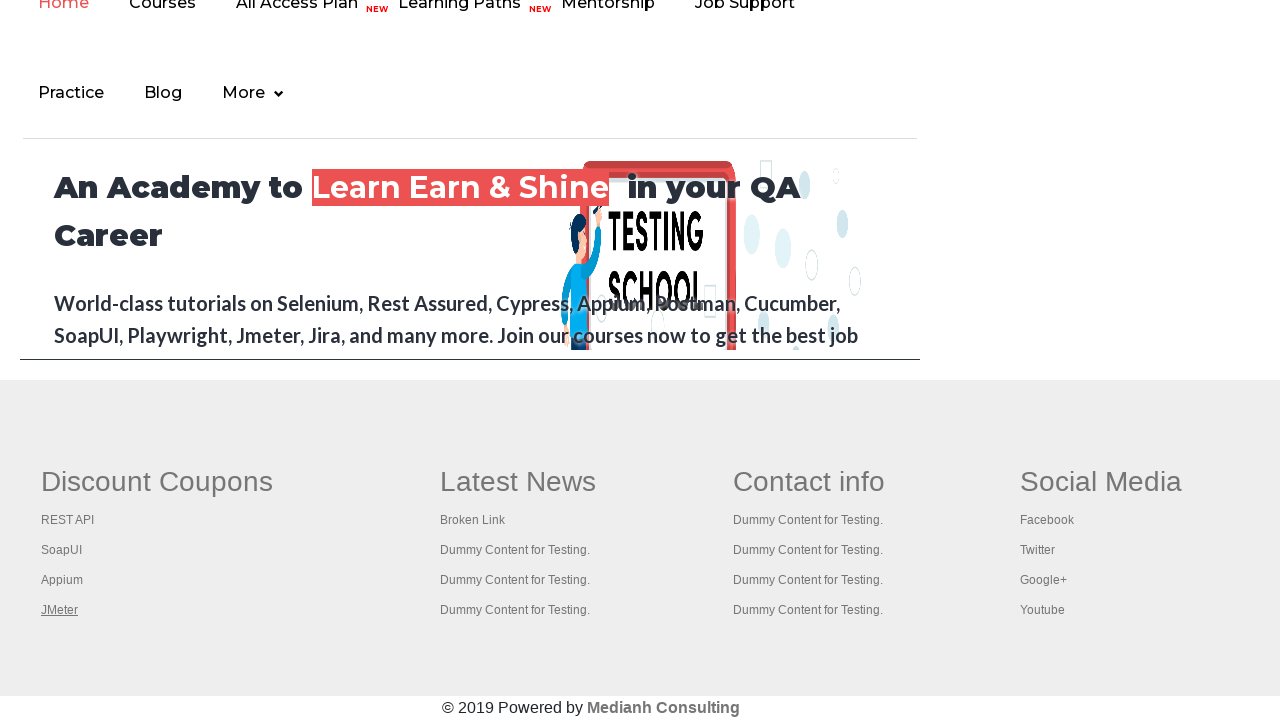

Brought page to front
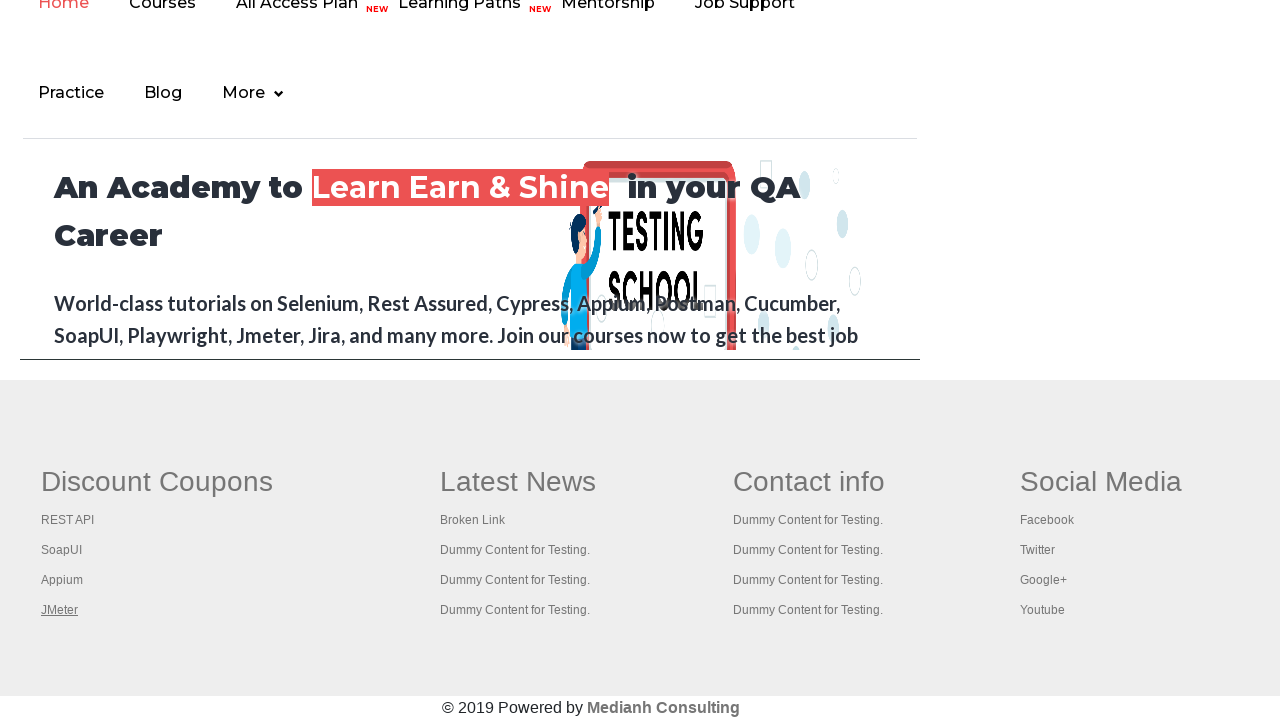

Waited for page to reach domcontentloaded state
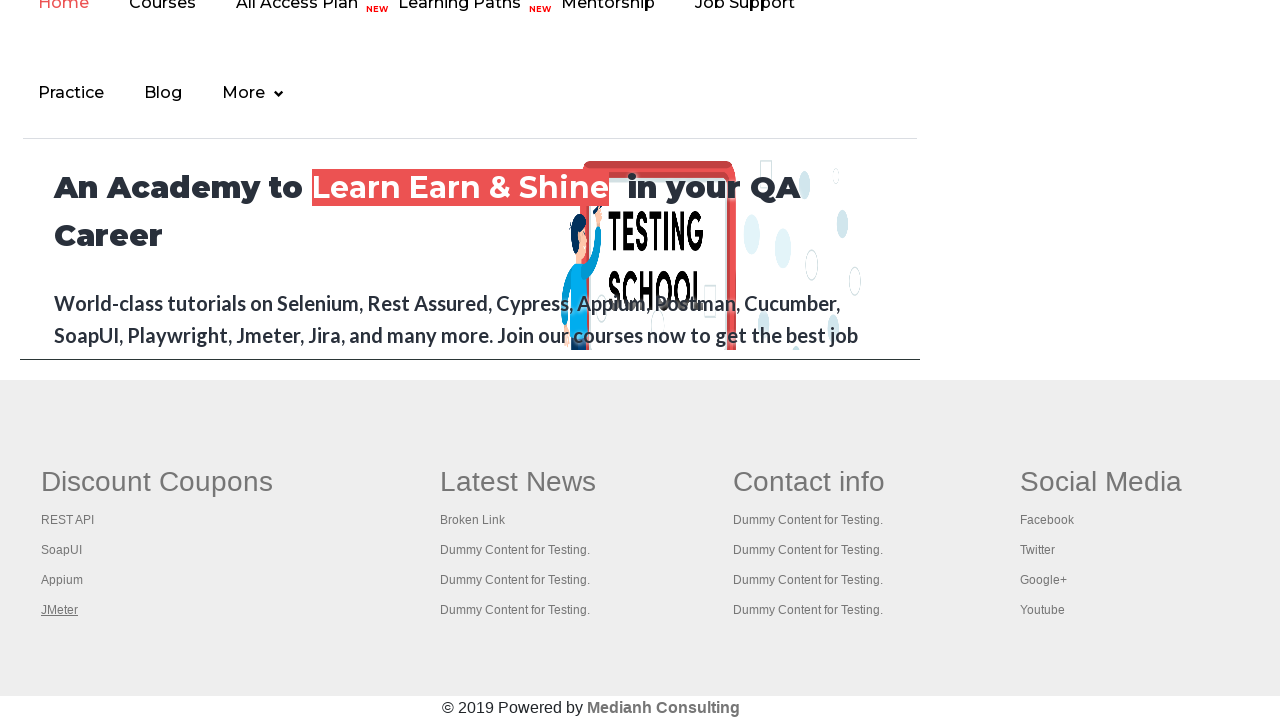

Brought page to front
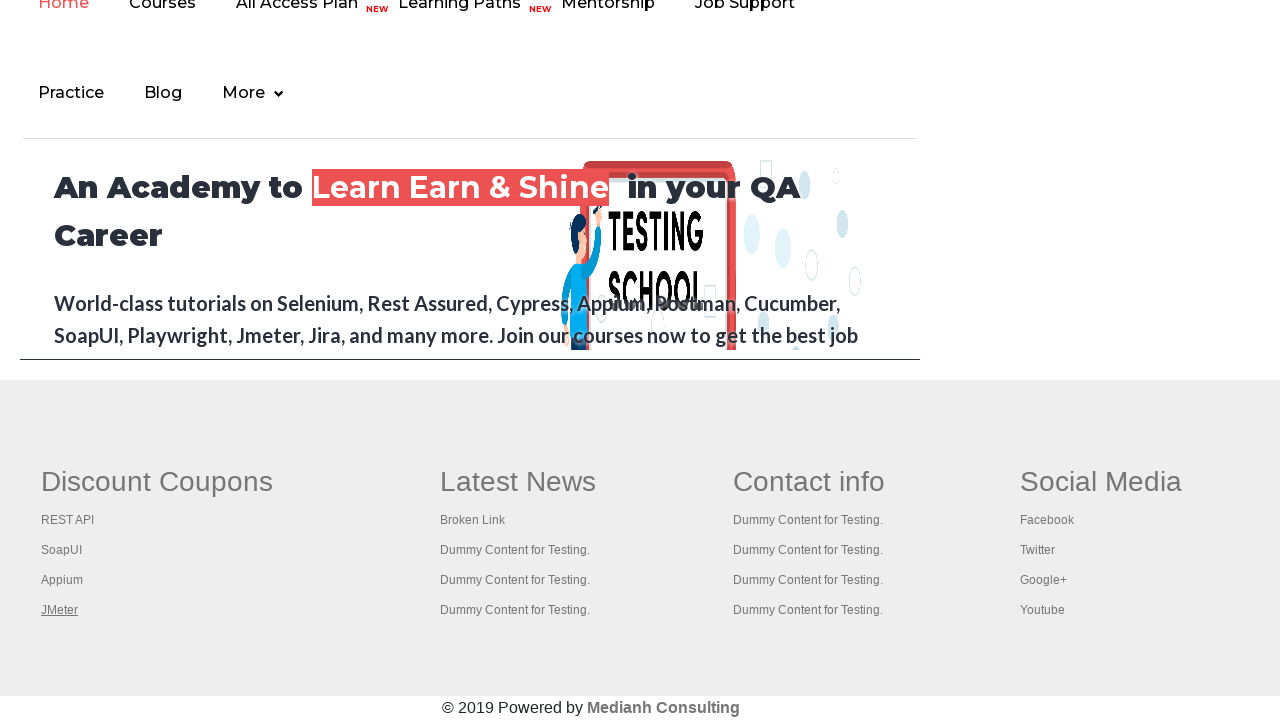

Waited for page to reach domcontentloaded state
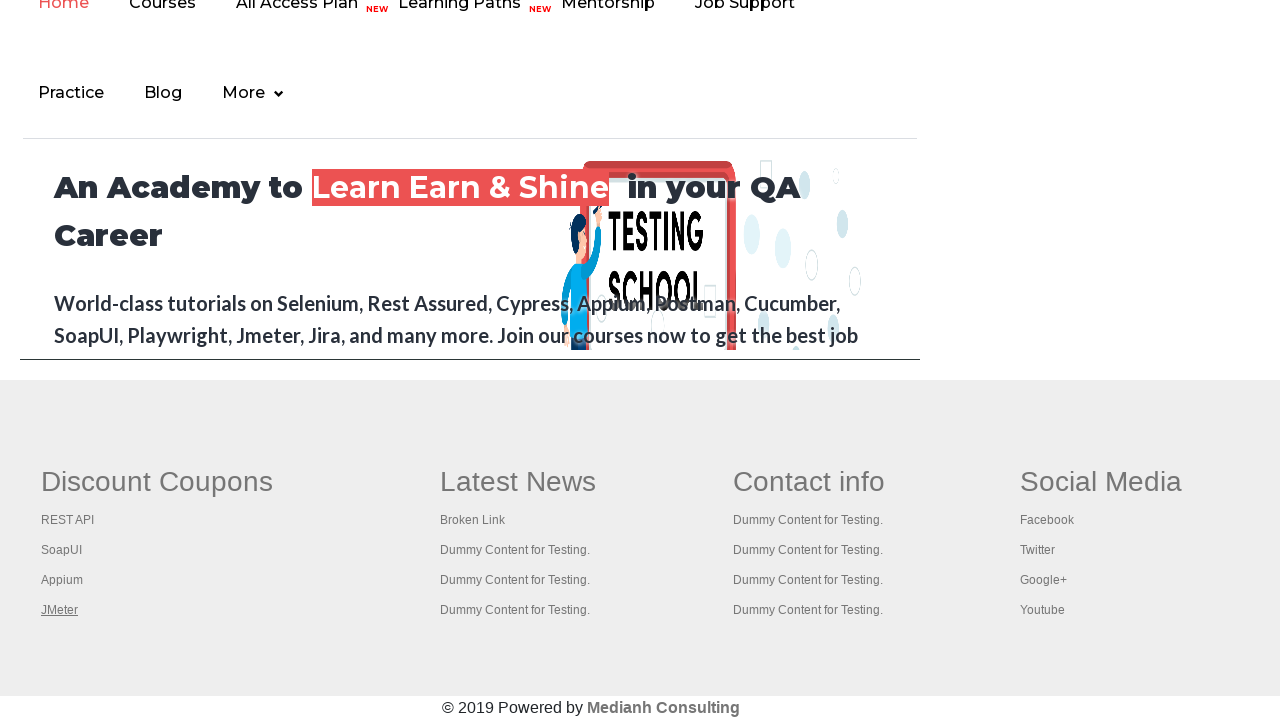

Brought page to front
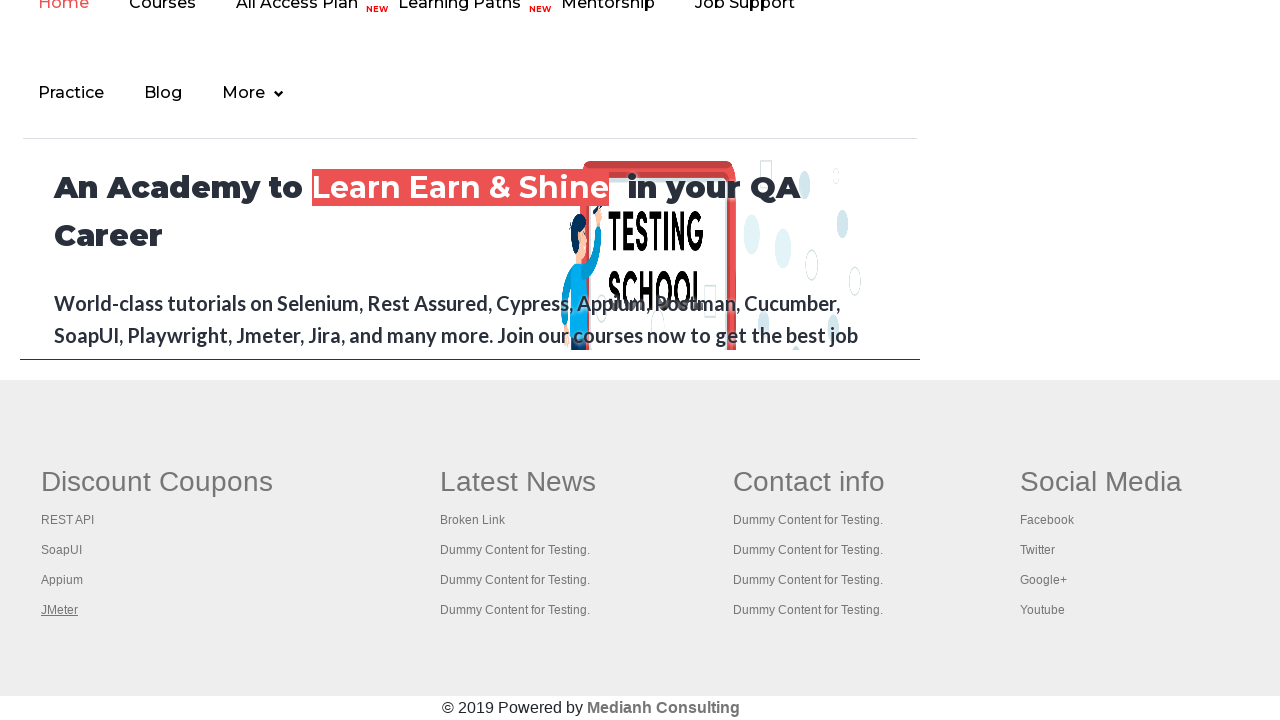

Waited for page to reach domcontentloaded state
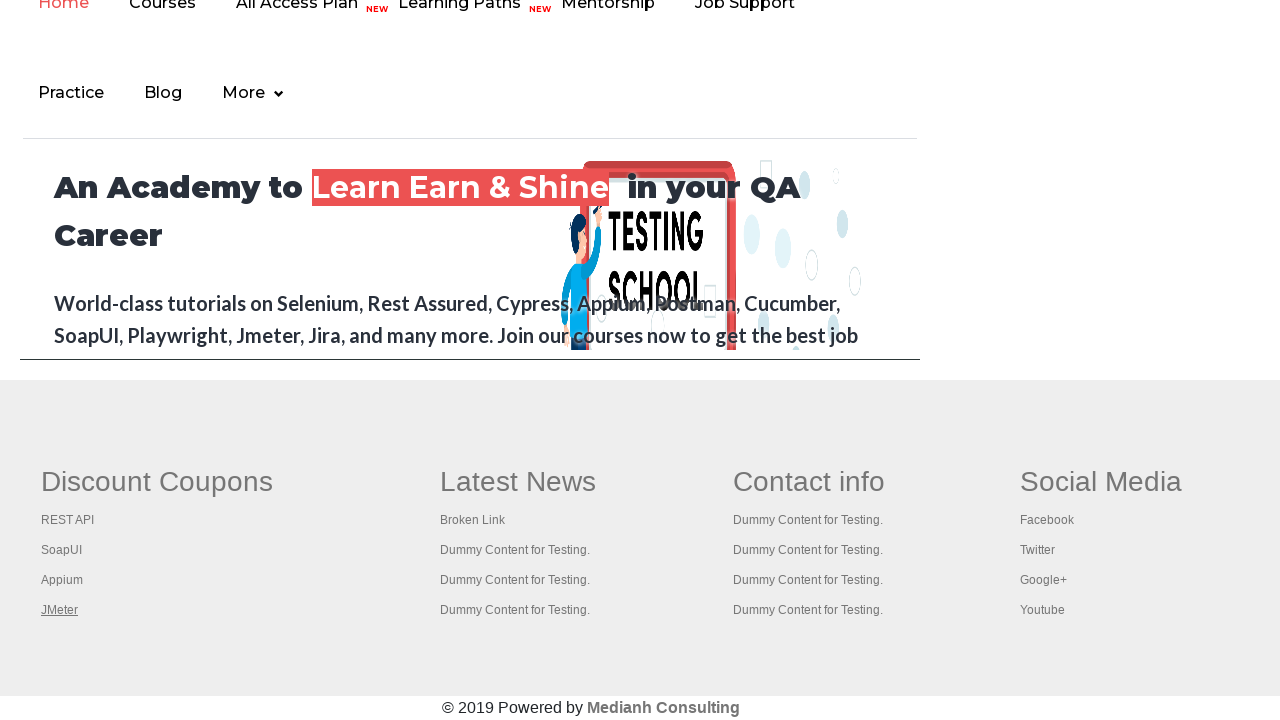

Brought page to front
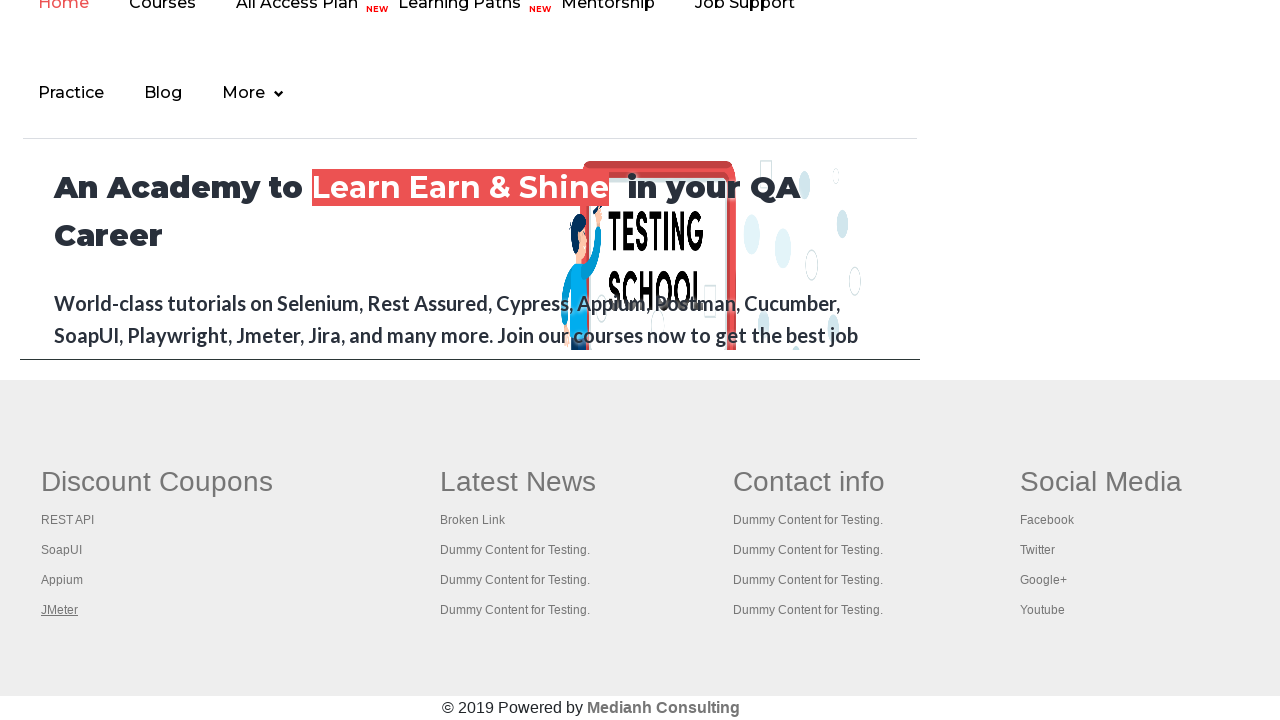

Waited for page to reach domcontentloaded state
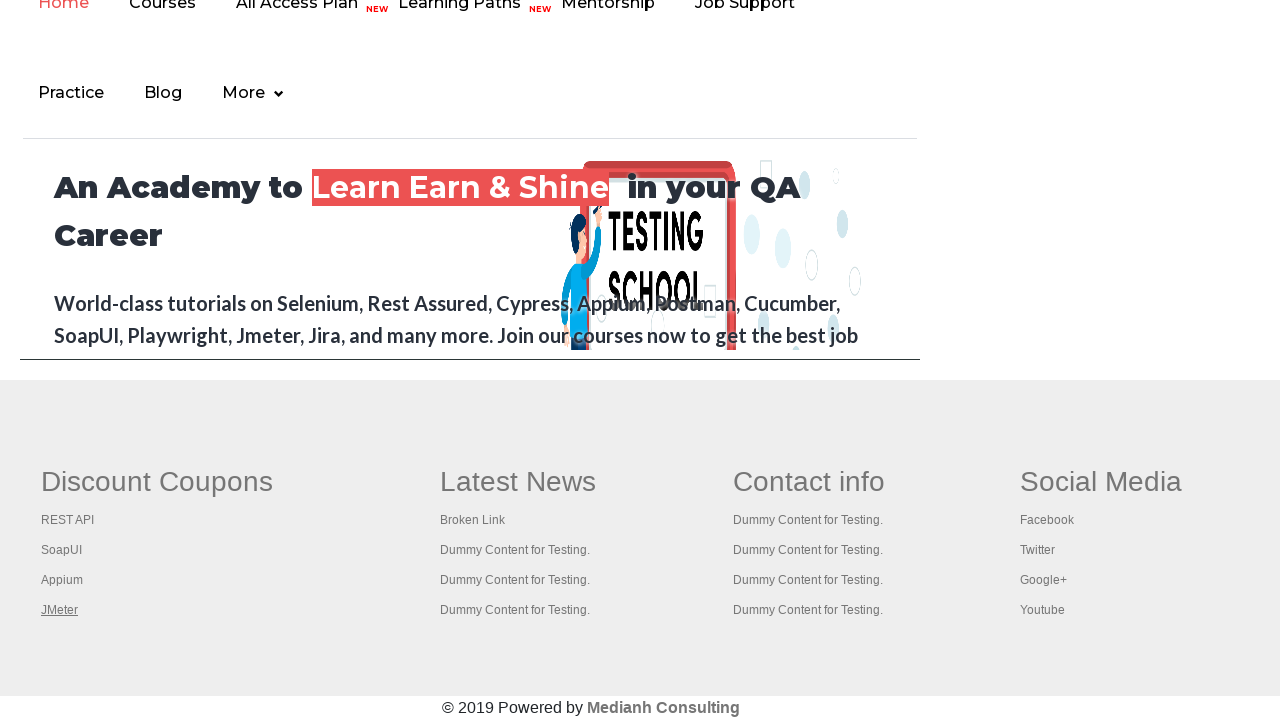

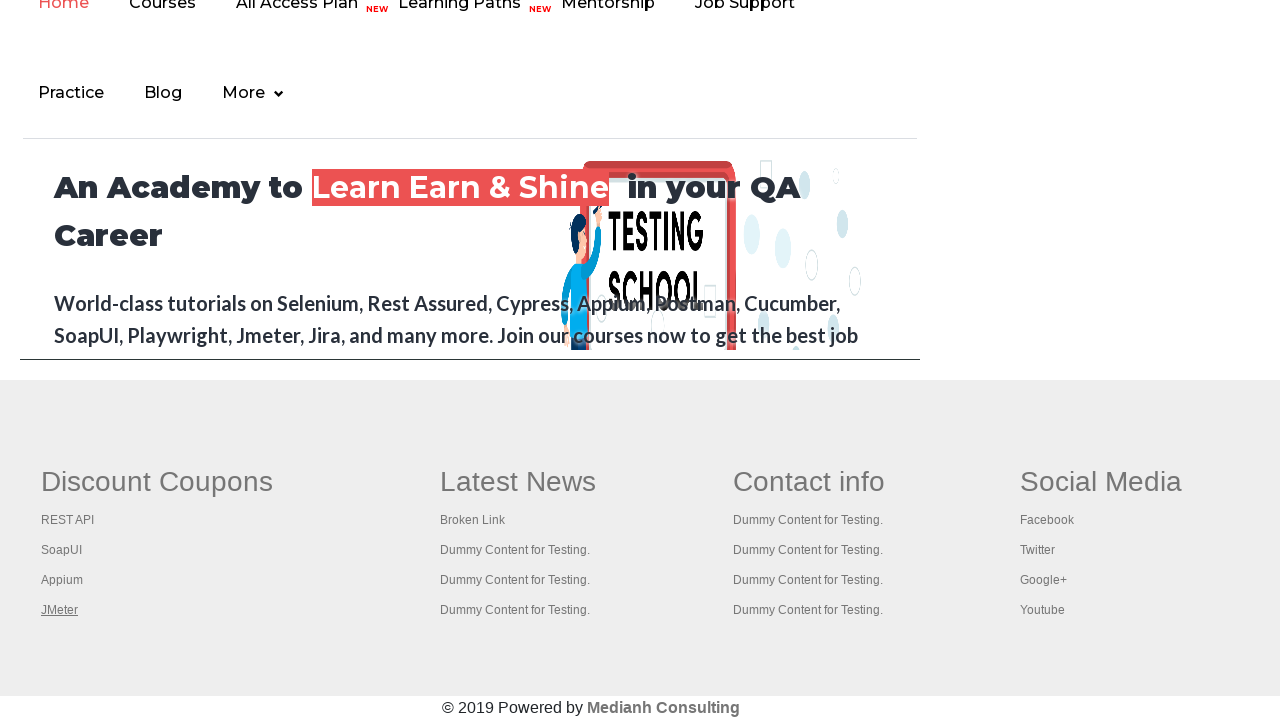